Tests table interaction by locating a product table, verifying its structure (rows and columns), and reading cell content from specific rows.

Starting URL: http://qaclickacademy.com/practice.php

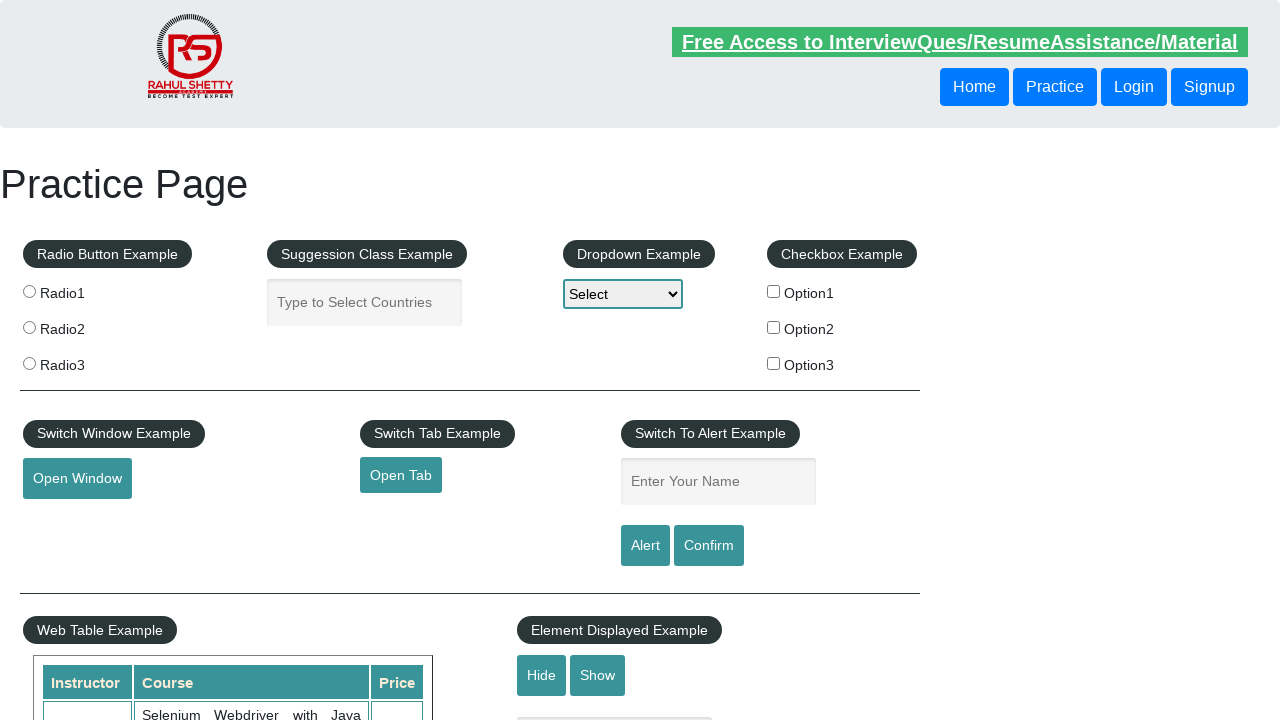

Waited for product table to be visible
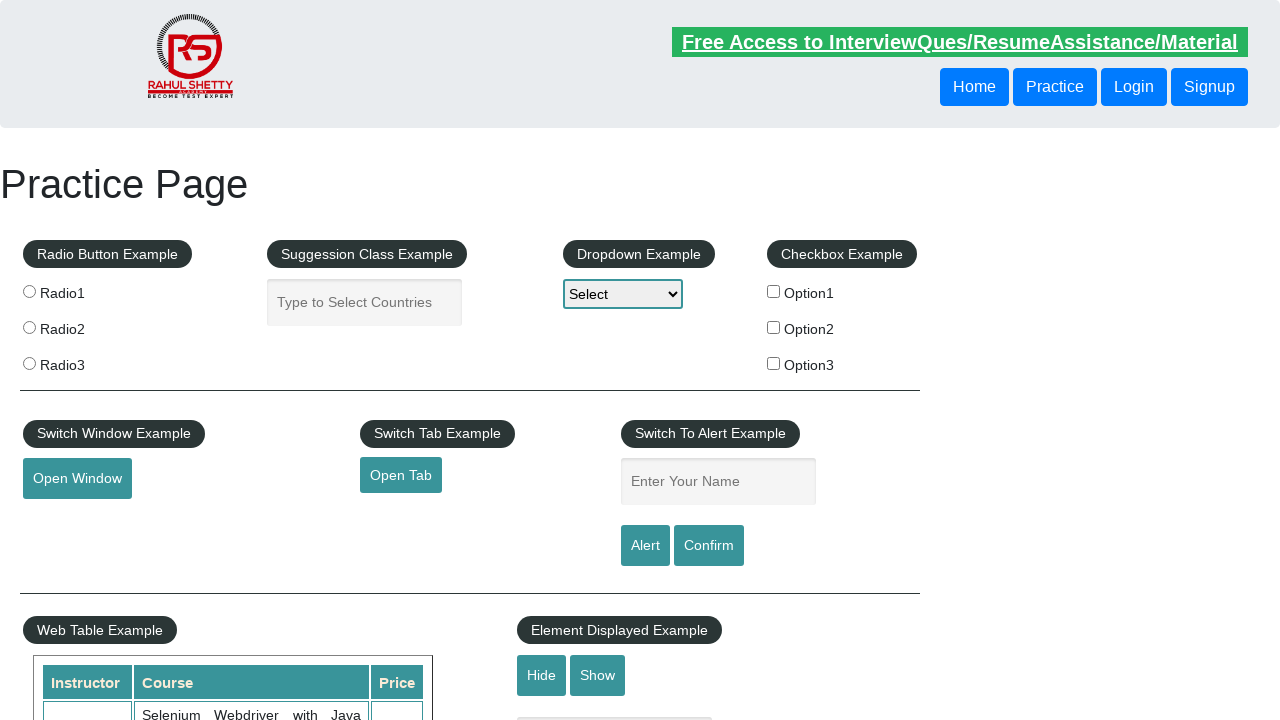

Located product table element
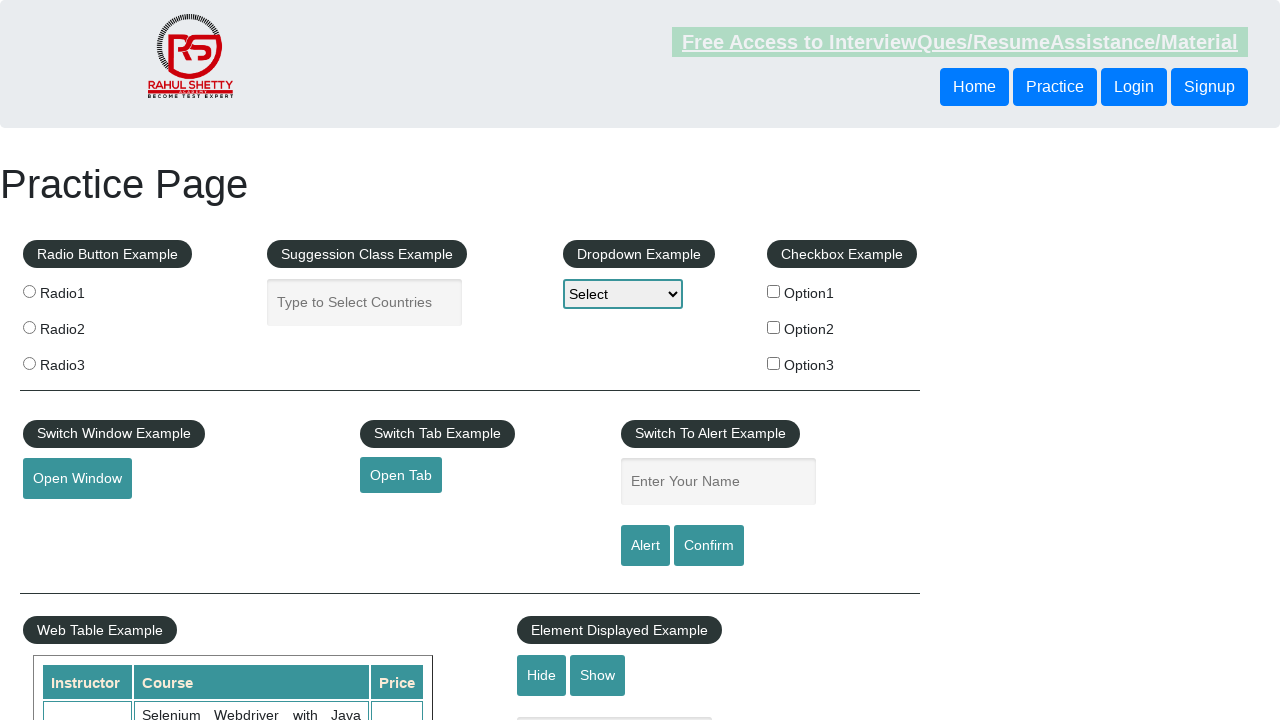

Verified table rows exist and first row is visible
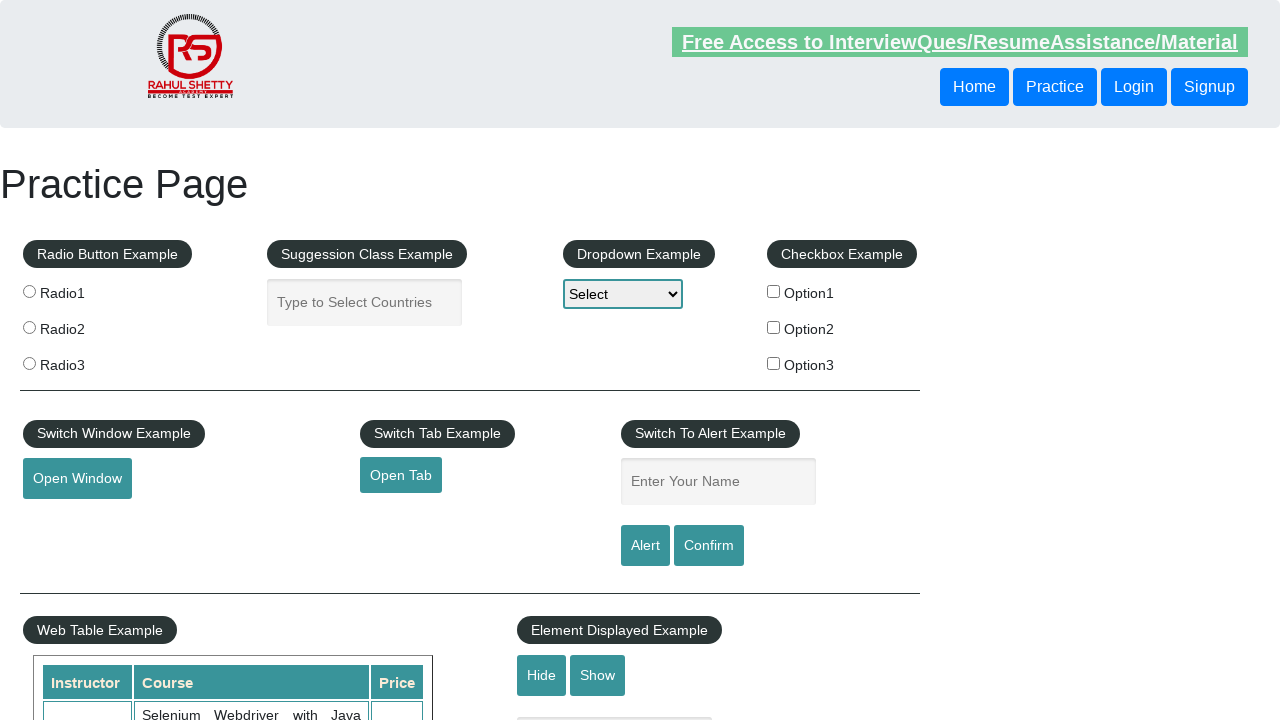

Verified header columns exist in first row
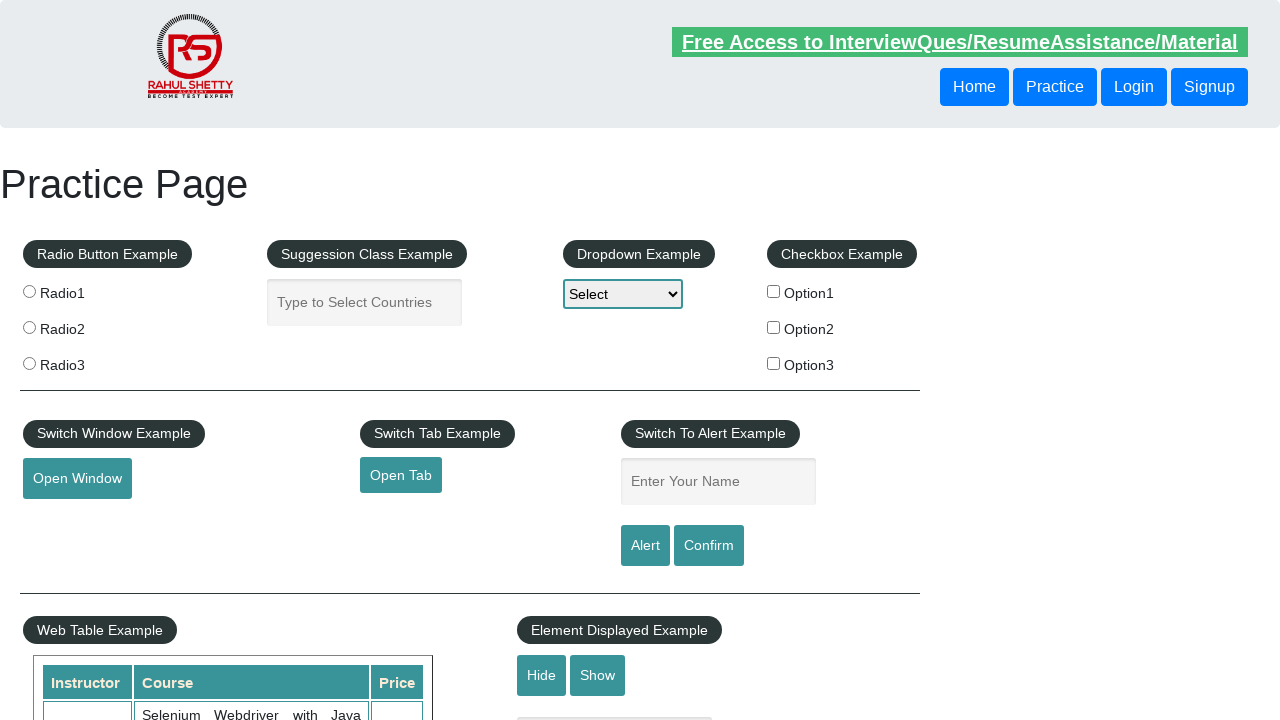

Verified first cell of third row is visible
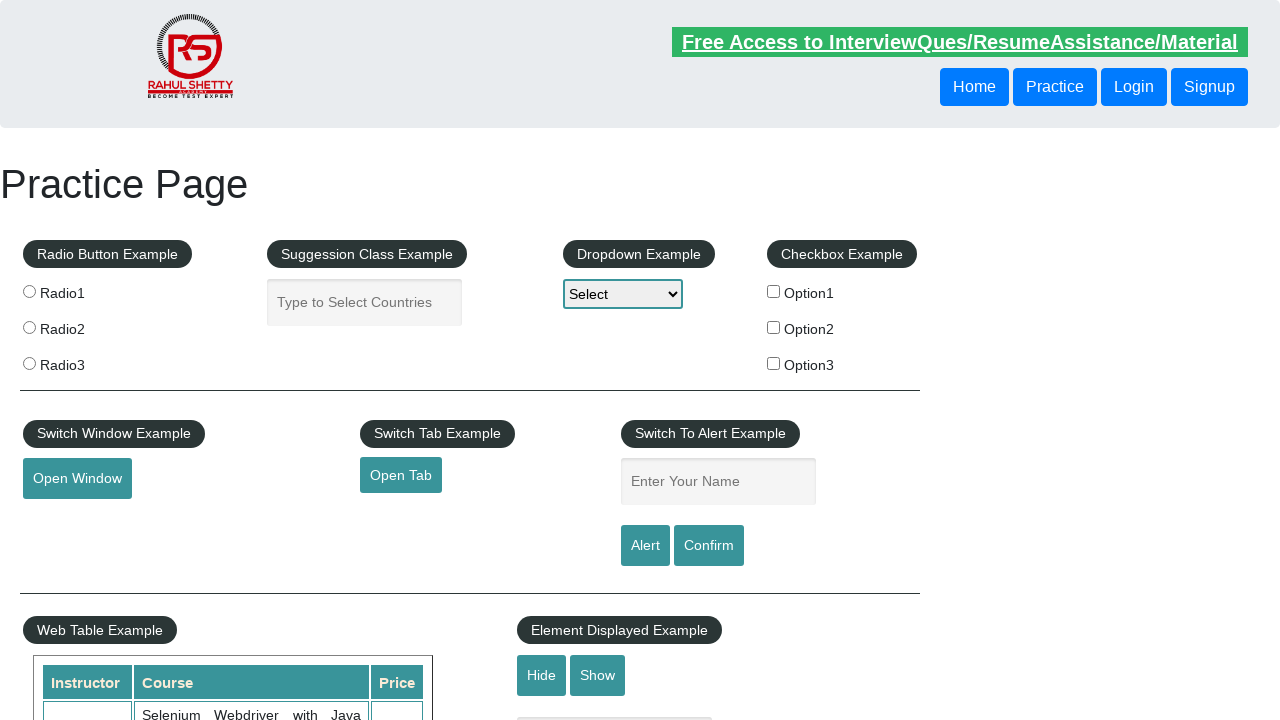

Verified second cell of third row is visible
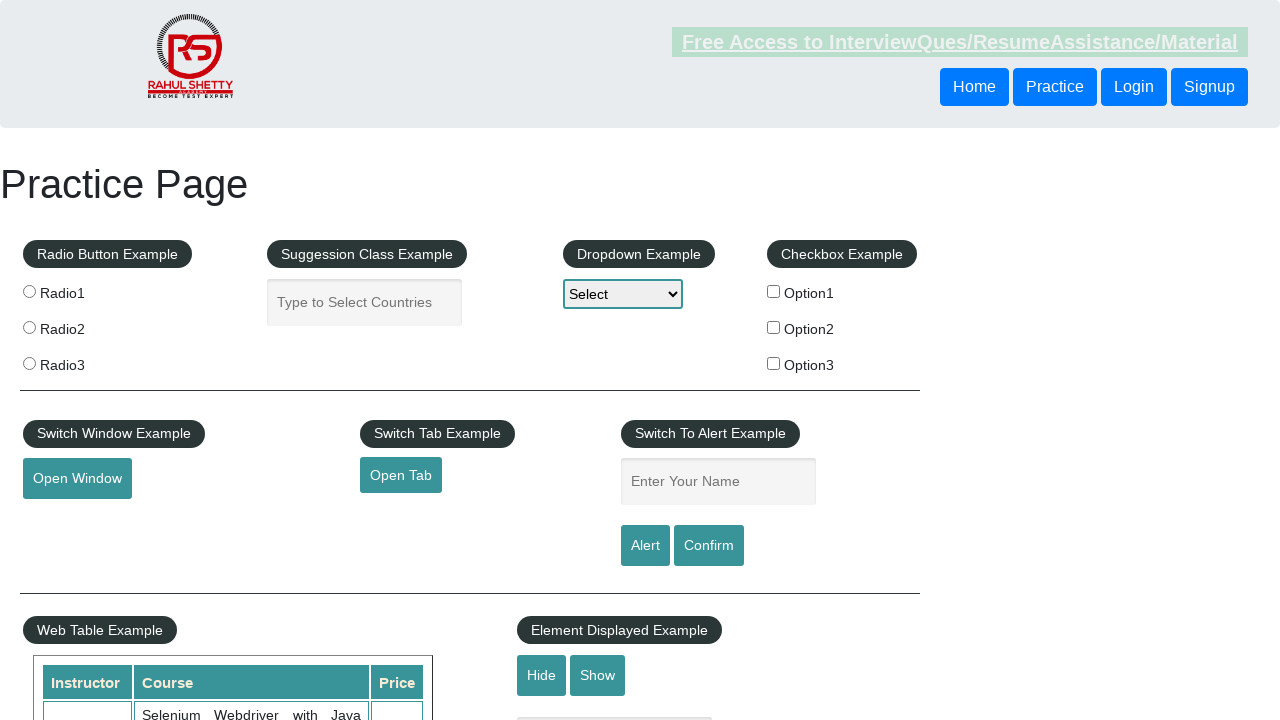

Verified third cell of third row is visible
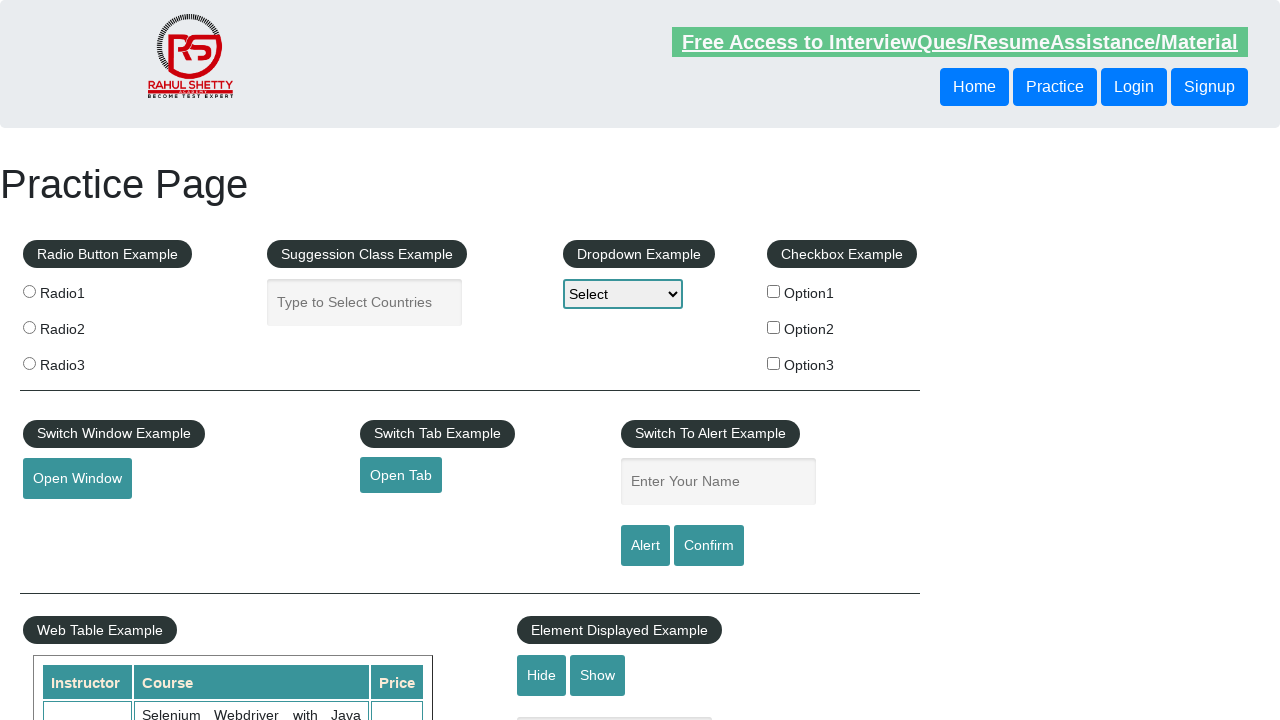

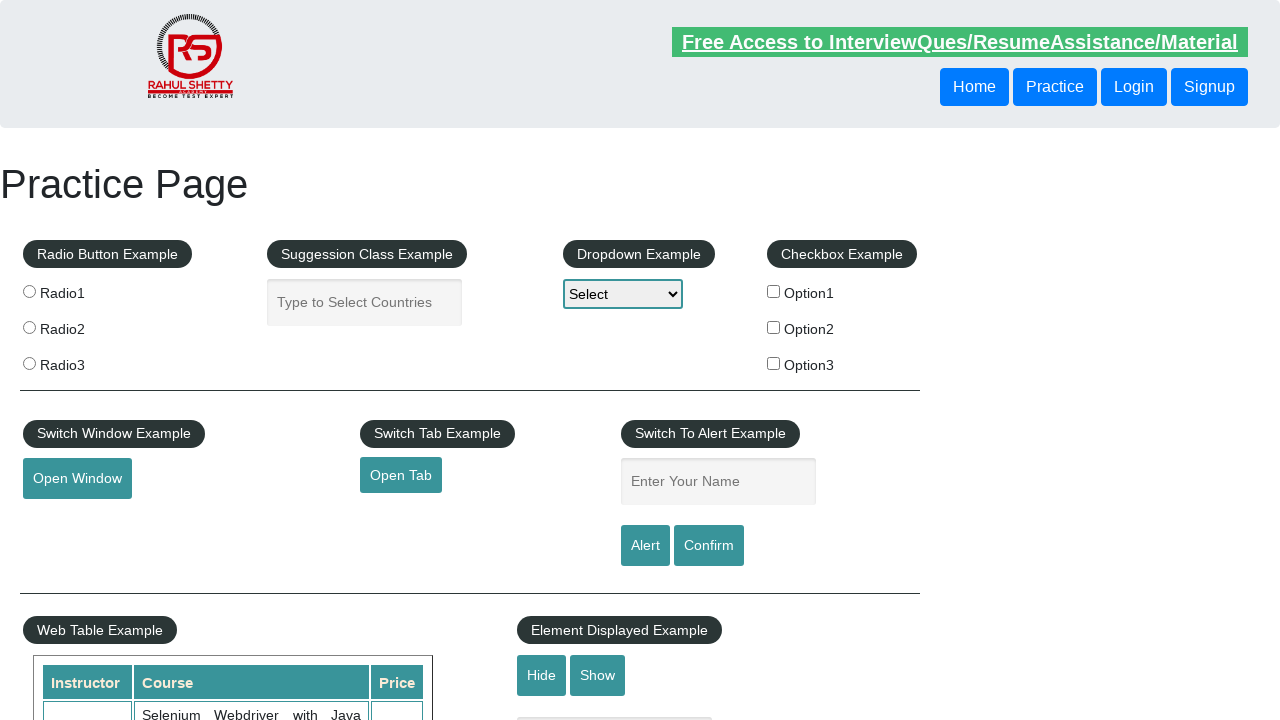